Selects "Option 2" from the dropdown and verifies it is selected

Starting URL: http://the-internet.herokuapp.com/dropdown

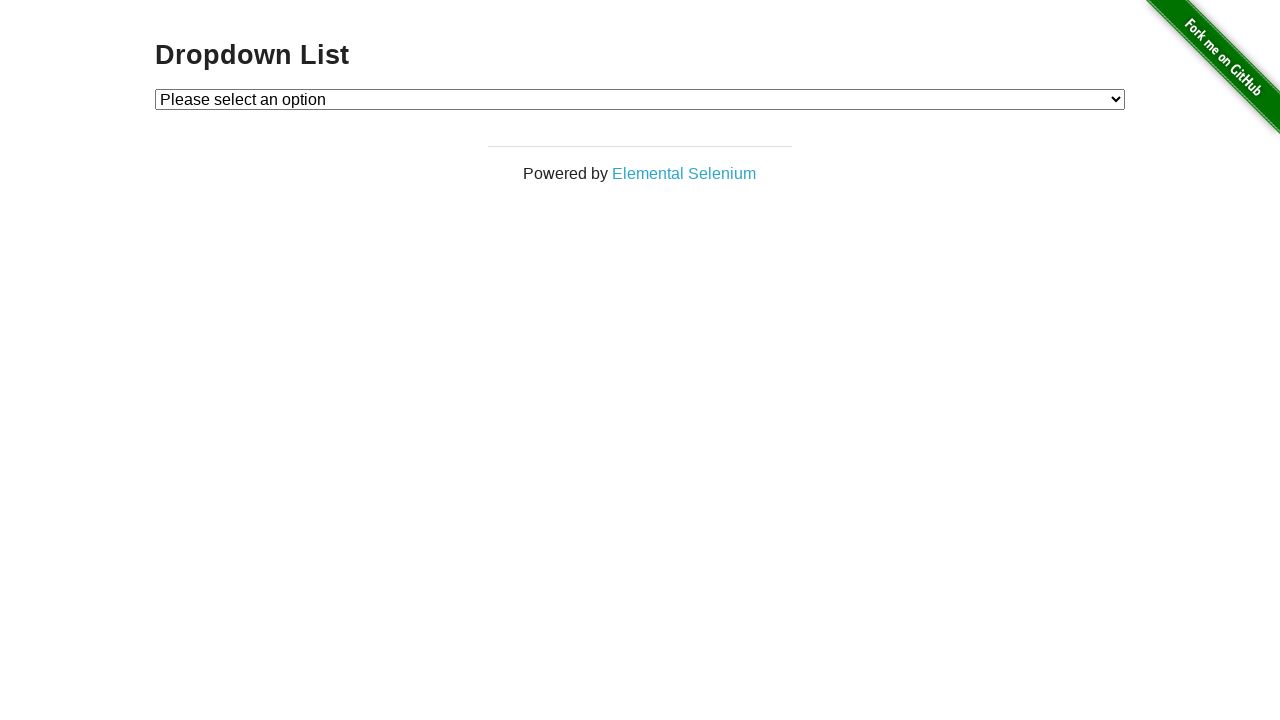

Selected 'Option 2' from the dropdown on #dropdown
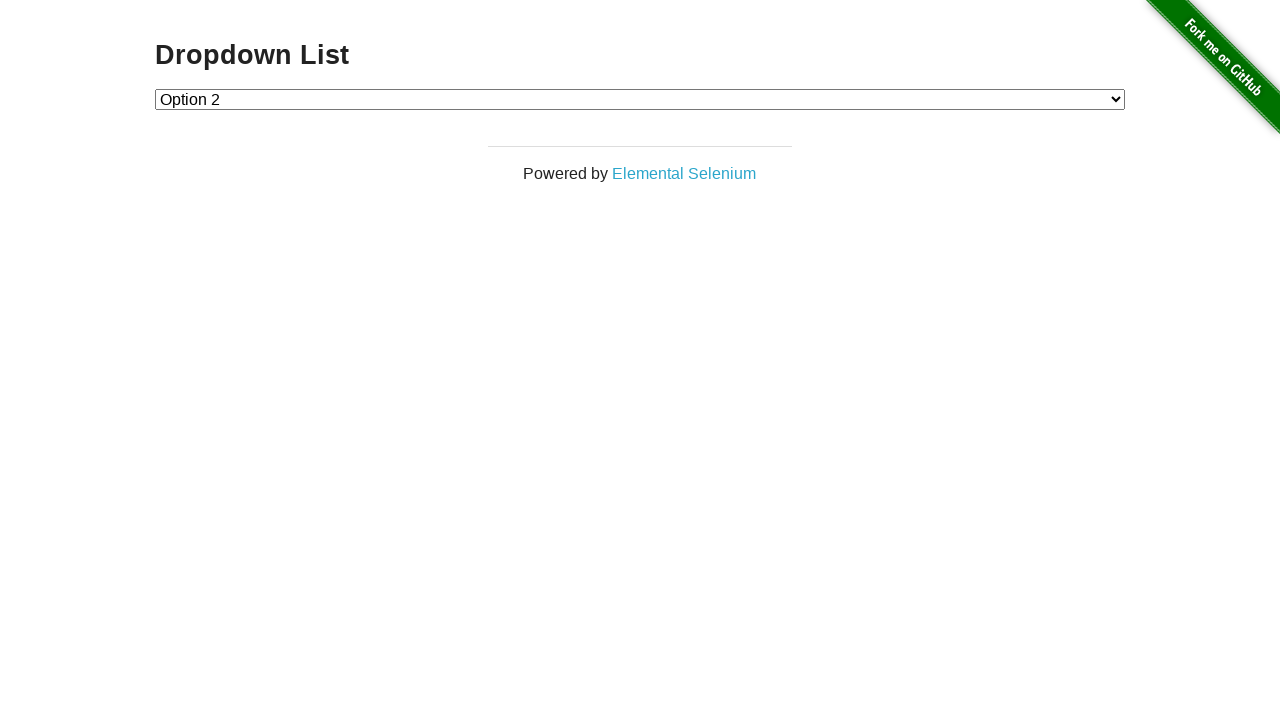

Retrieved the text content of the selected dropdown option
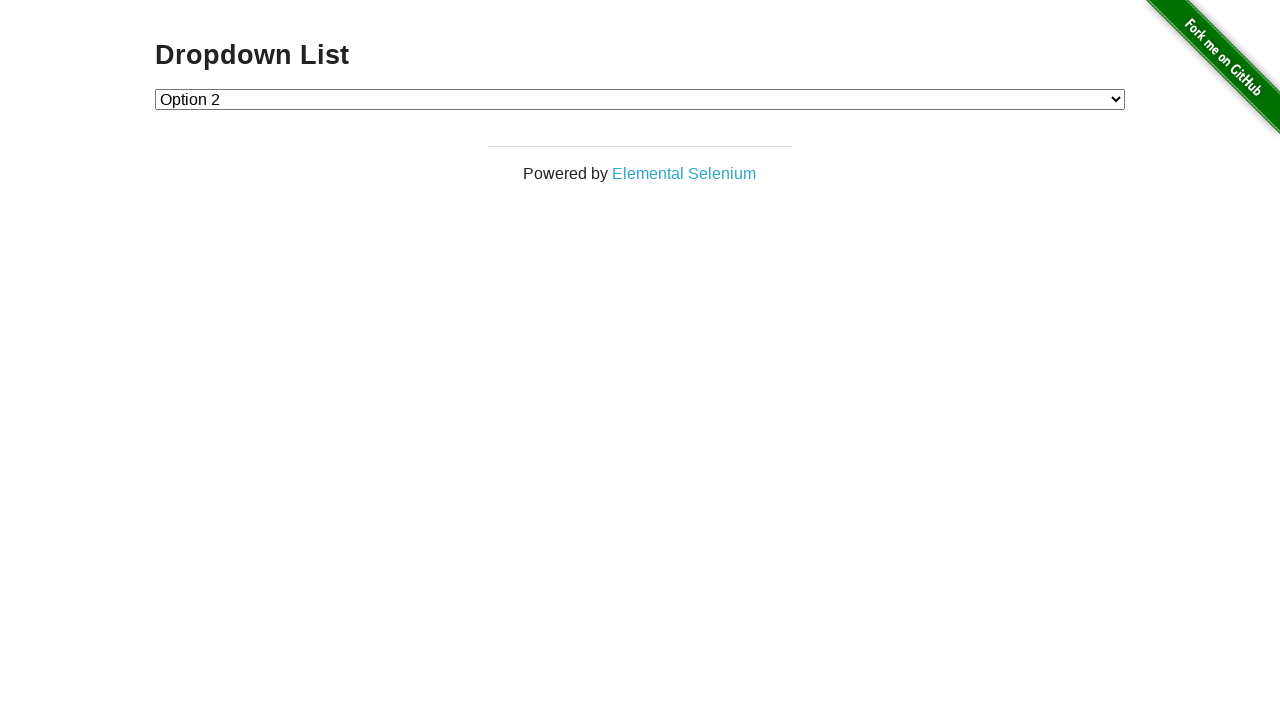

Verified that 'Option 2' is selected in the dropdown
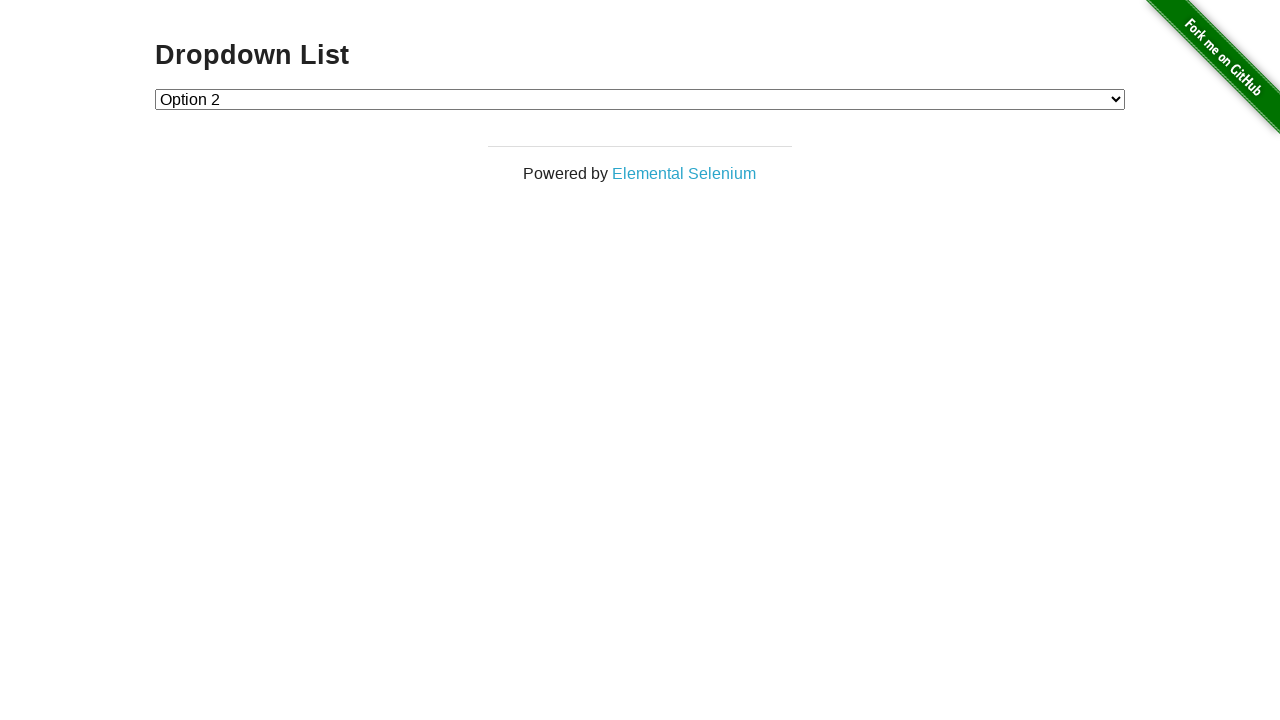

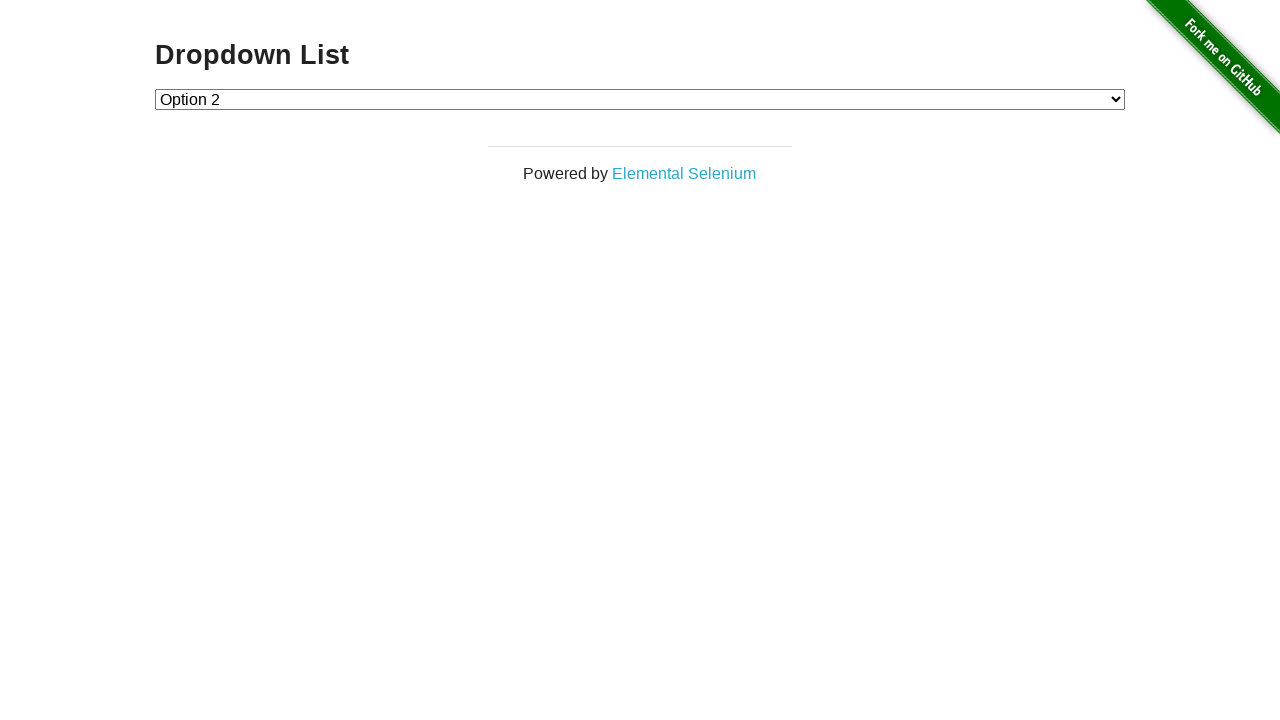